Tests form validation when creating a customer without providing a last name - expects browser validation message to appear.

Starting URL: https://www.globalsqa.com/angularJs-protractor/BankingProject/#/manager

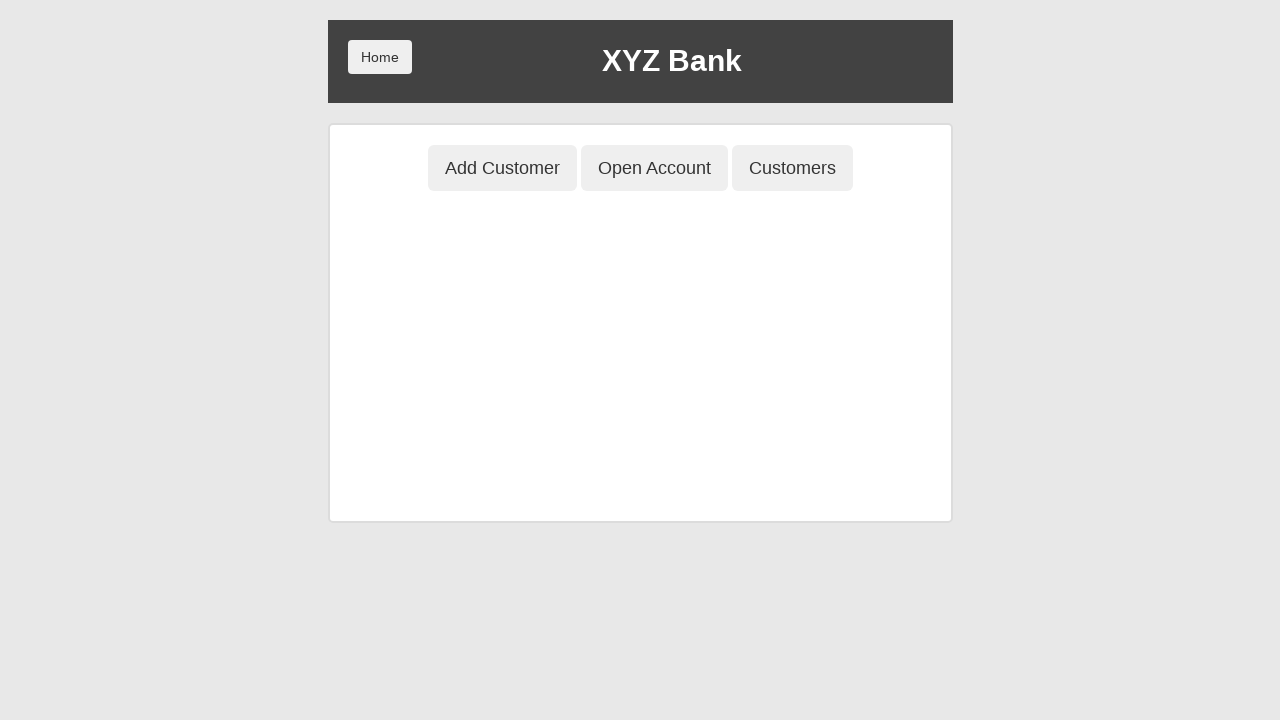

Clicked 'Add Customer' button to open customer creation form at (502, 168) on button[ng-class='btnClass1']
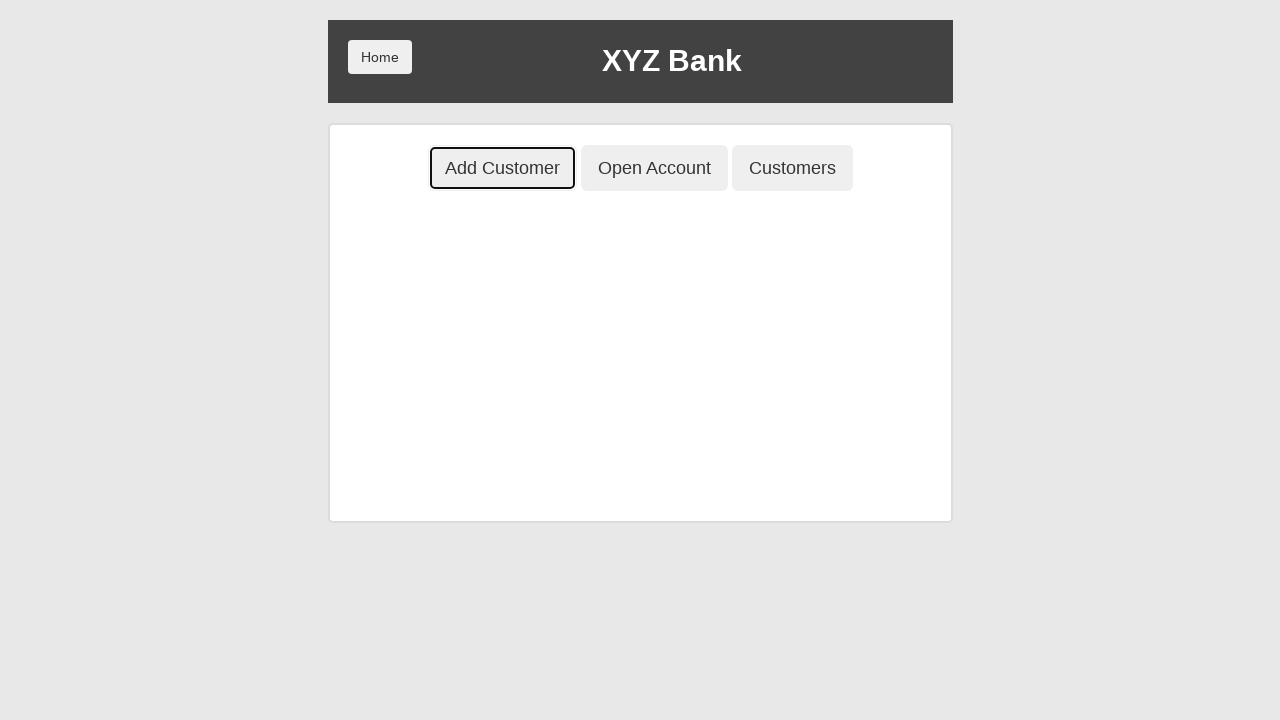

Filled first name field with 'James' on input[ng-model='fName']
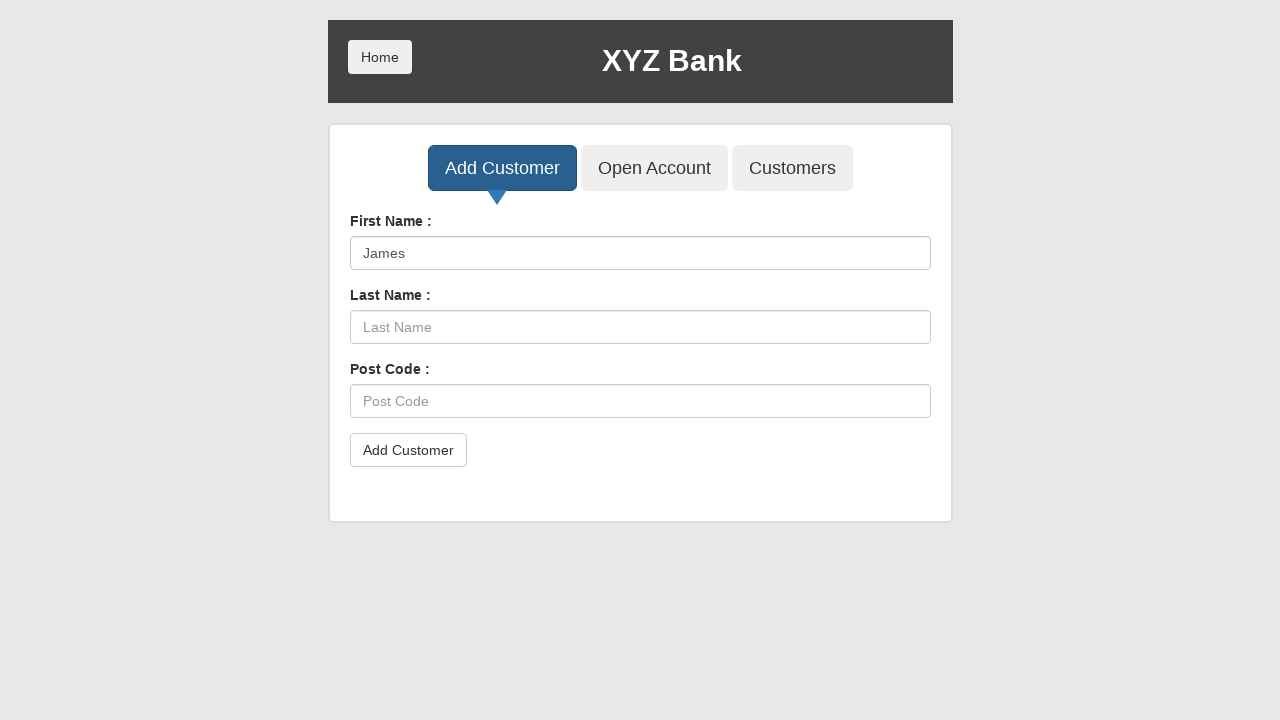

Filled post code field with '9876543210' on input[ng-model='postCd']
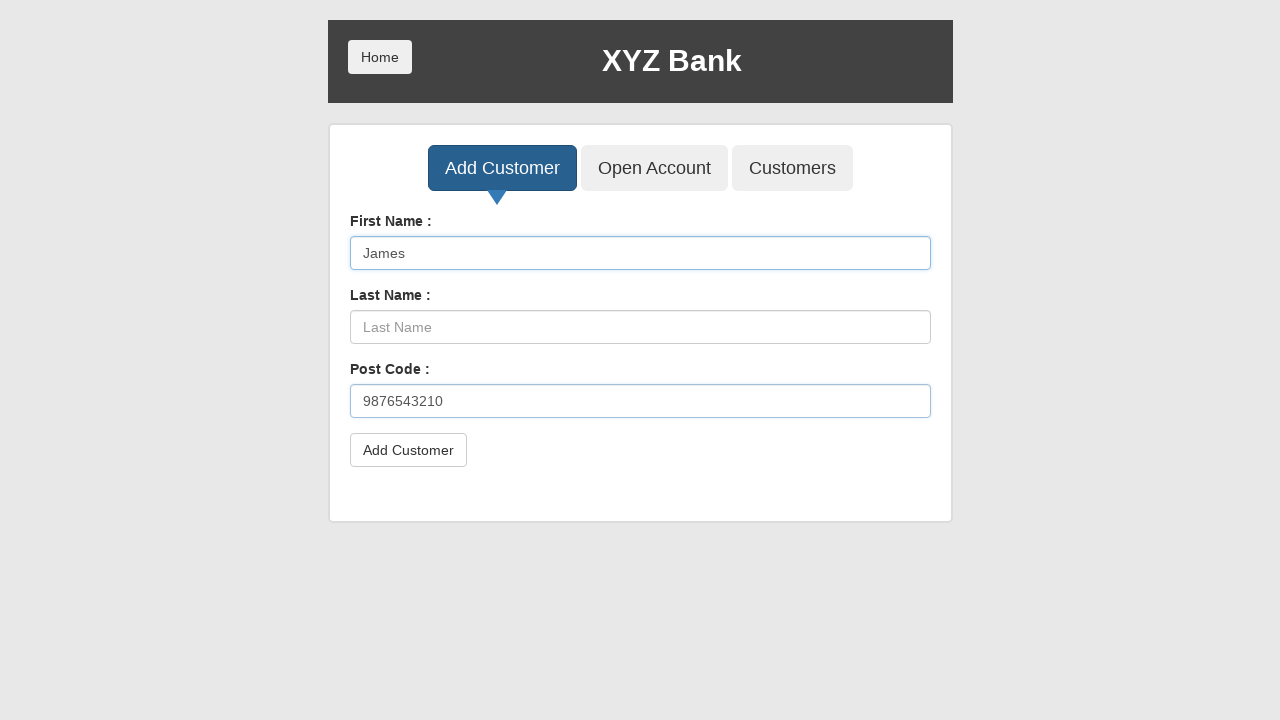

Clicked submit button to attempt creating customer without last name at (408, 450) on button[type='submit']
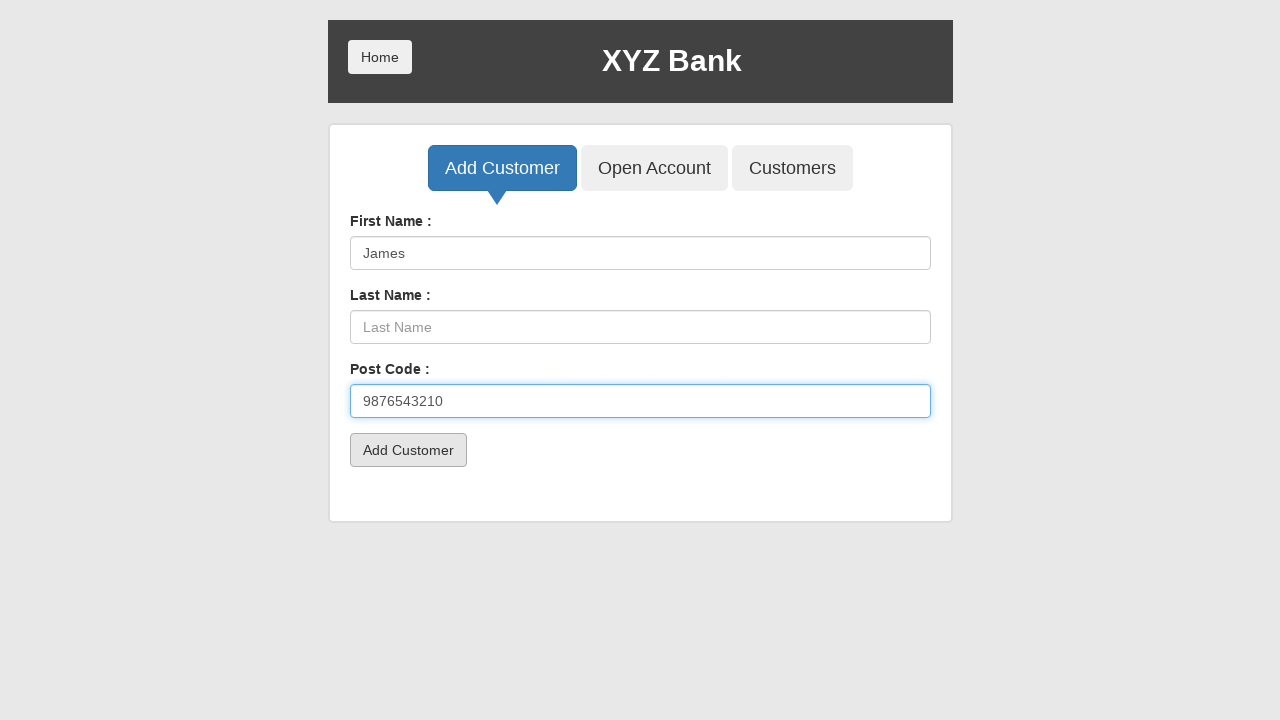

Verified browser validation message appeared for missing last name field
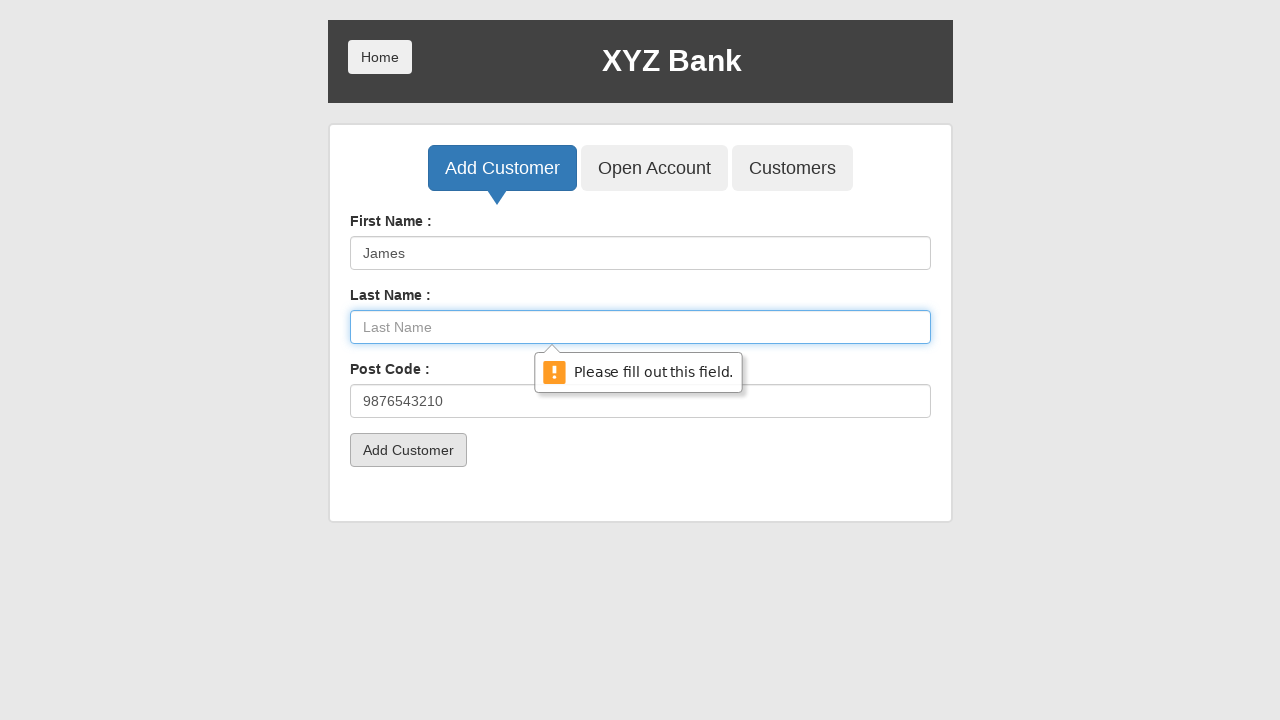

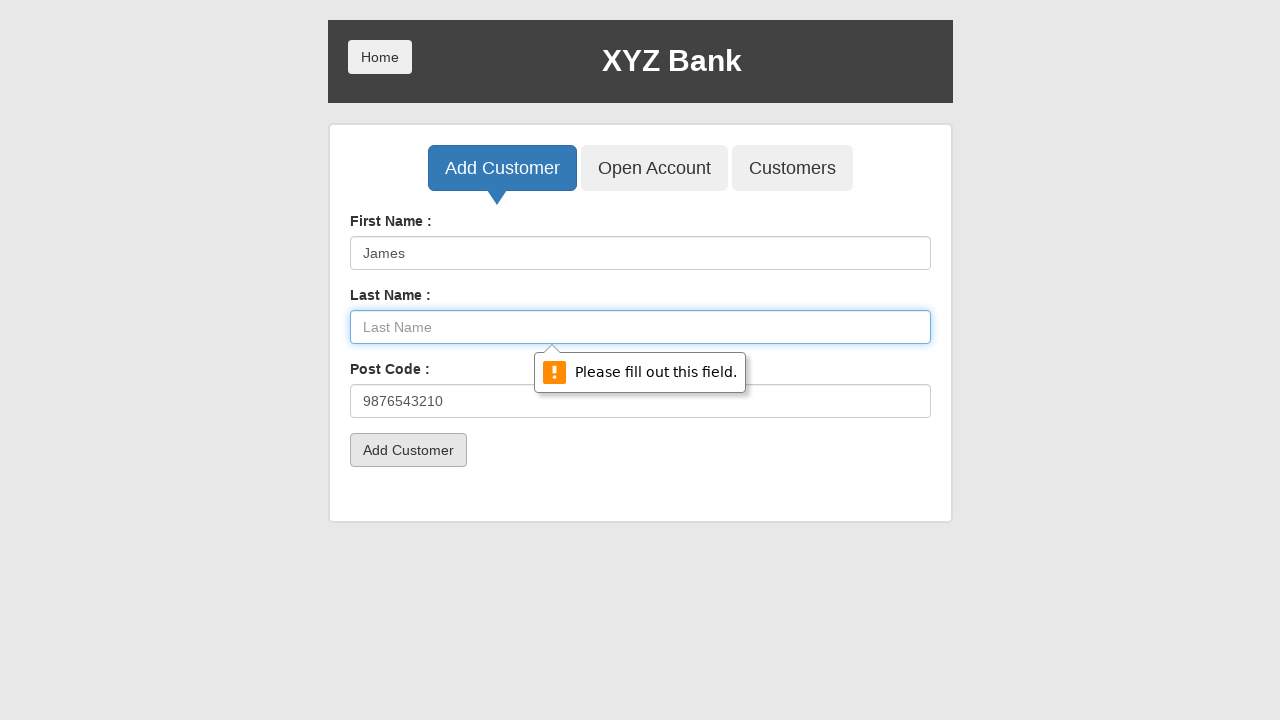